Tests that clicking the login button without entering credentials does not change the URL, verifying form validation behavior on the login page.

Starting URL: https://demoqa.com/login

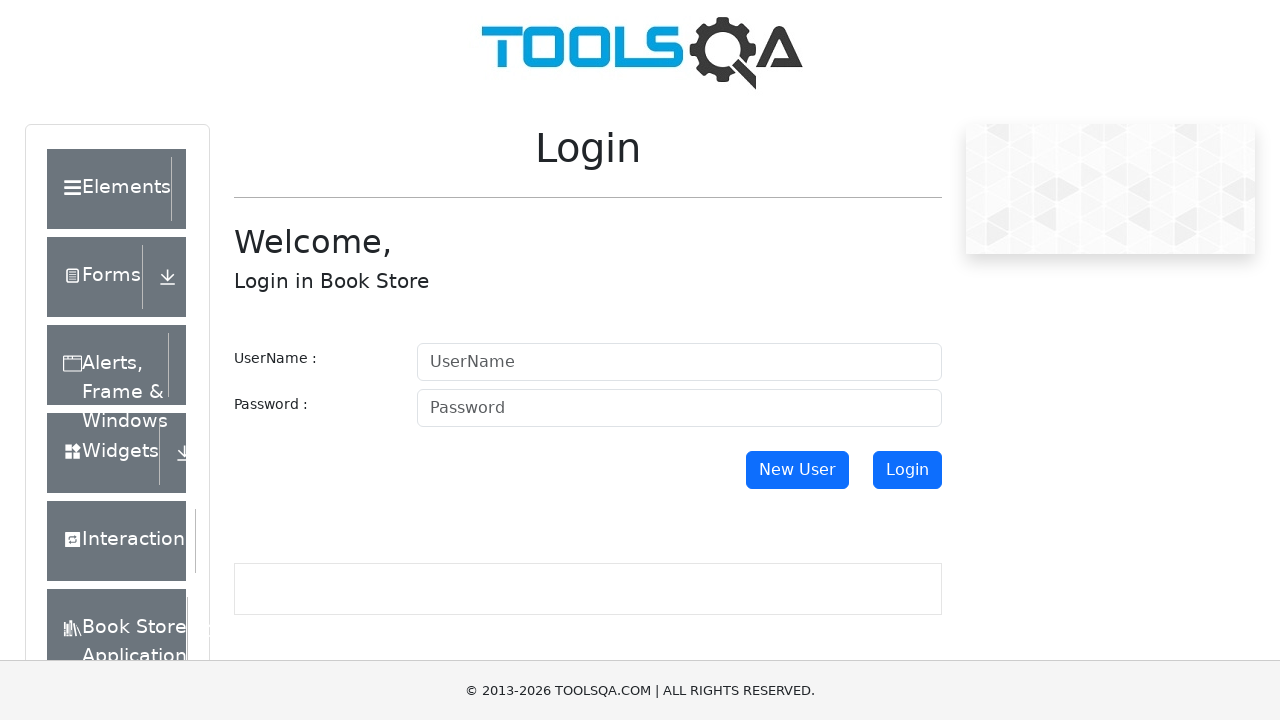

Stored initial URL before login attempt
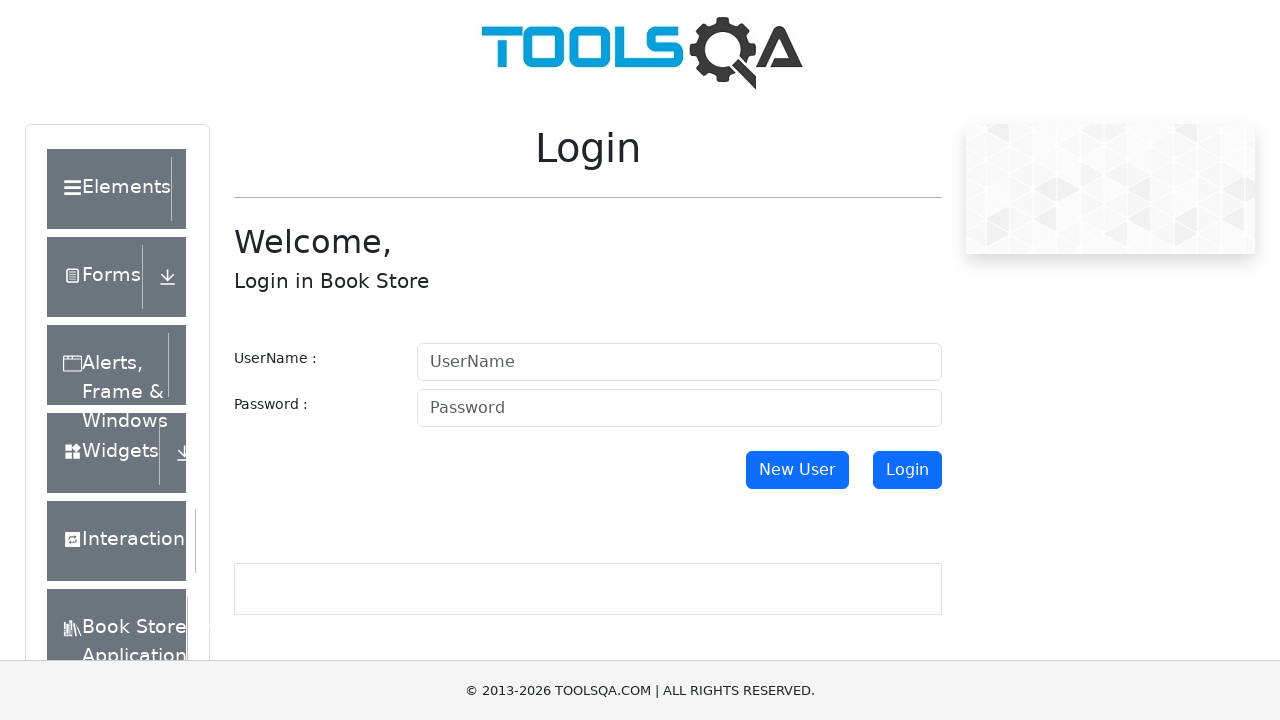

Clicked login button without entering credentials at (907, 470) on #login
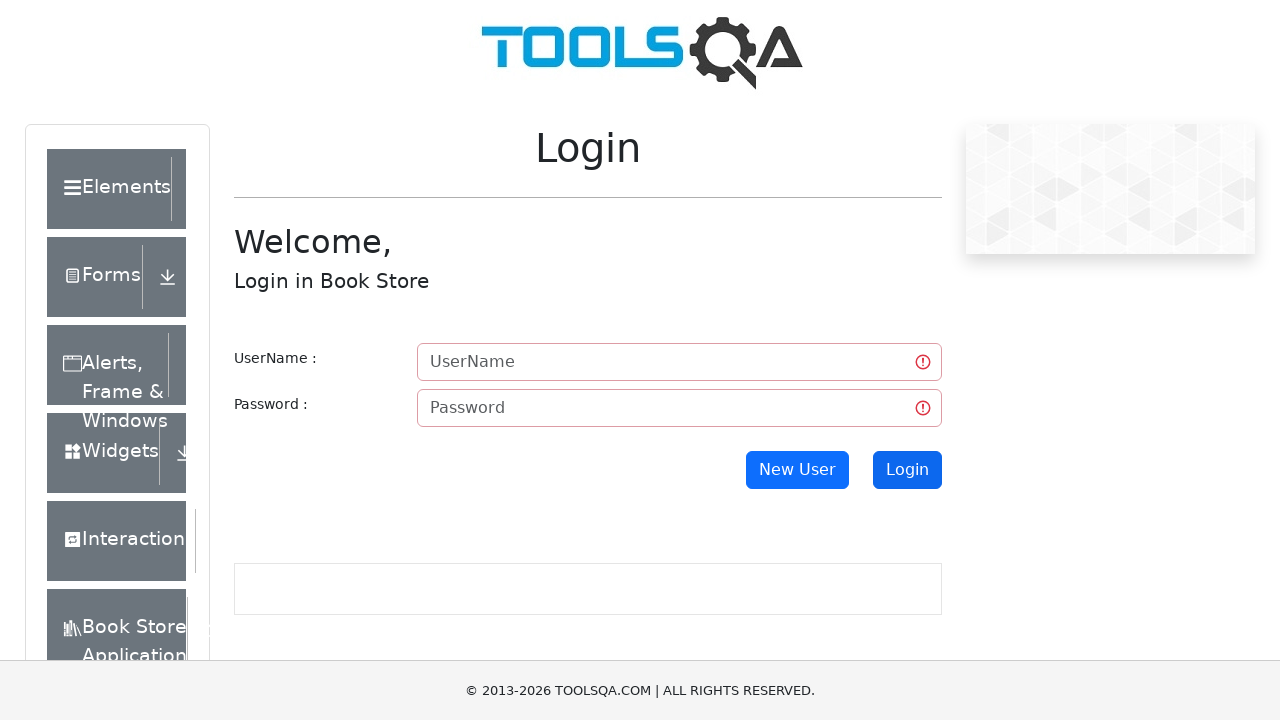

Waited 1 second for potential navigation to occur
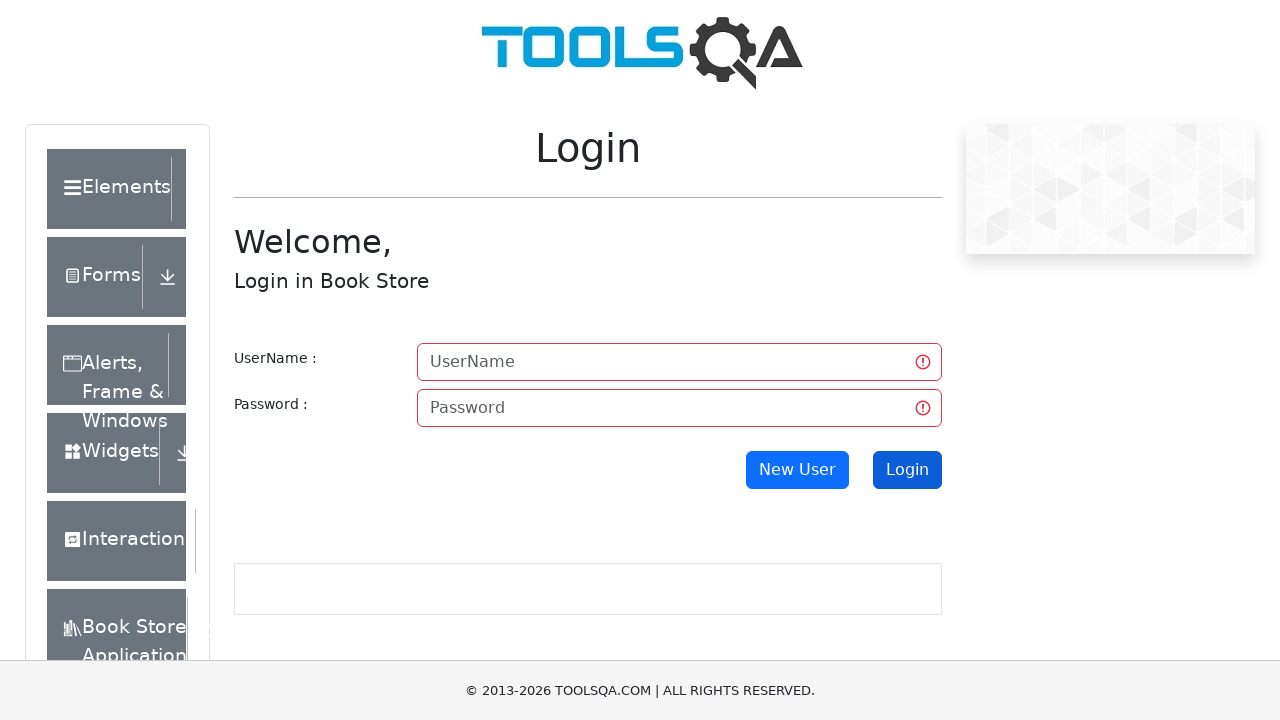

Retrieved current URL after login button click
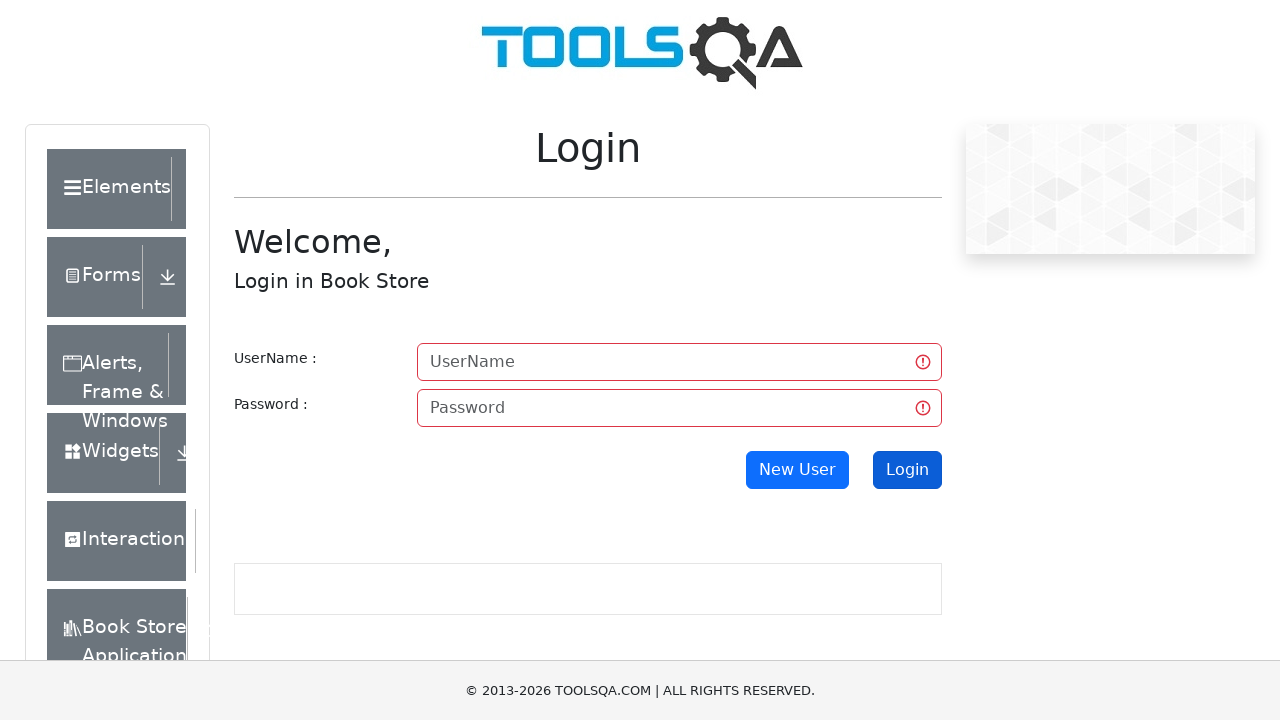

Verified that URL remained unchanged - form validation prevented navigation
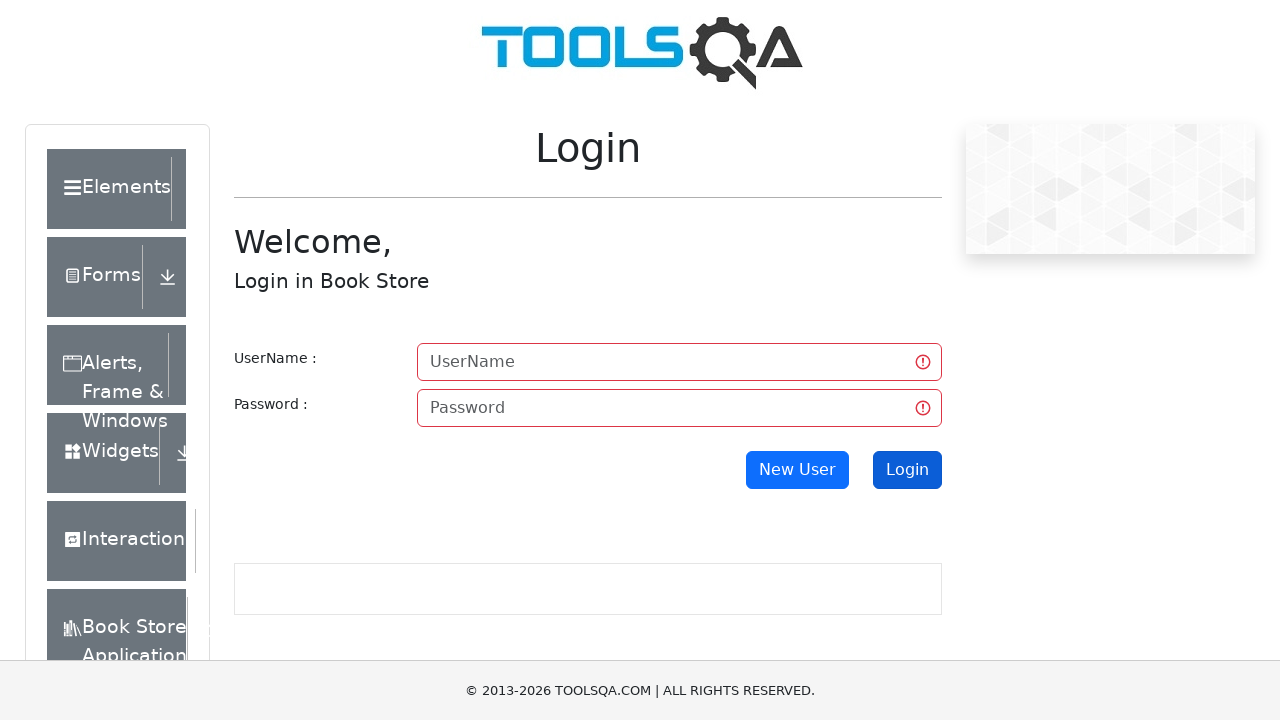

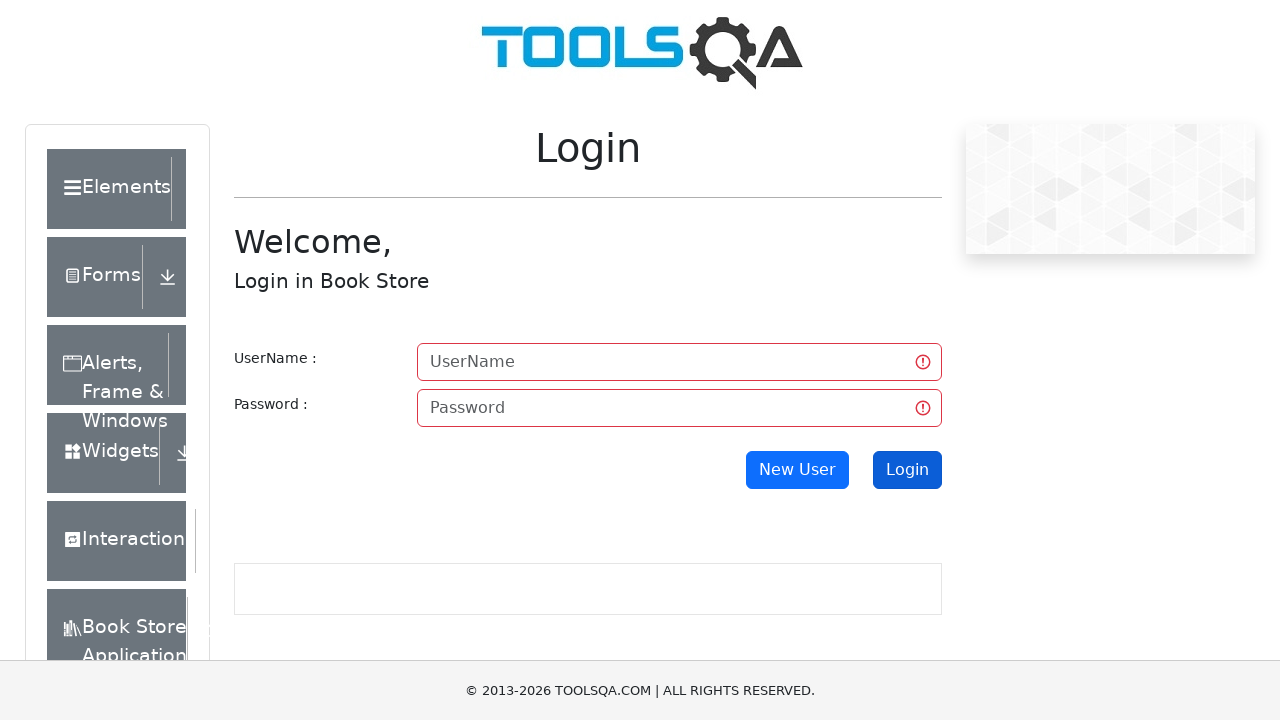